Tests dismissing the error message by clicking the close button after failed login attempt

Starting URL: https://the-internet.herokuapp.com/

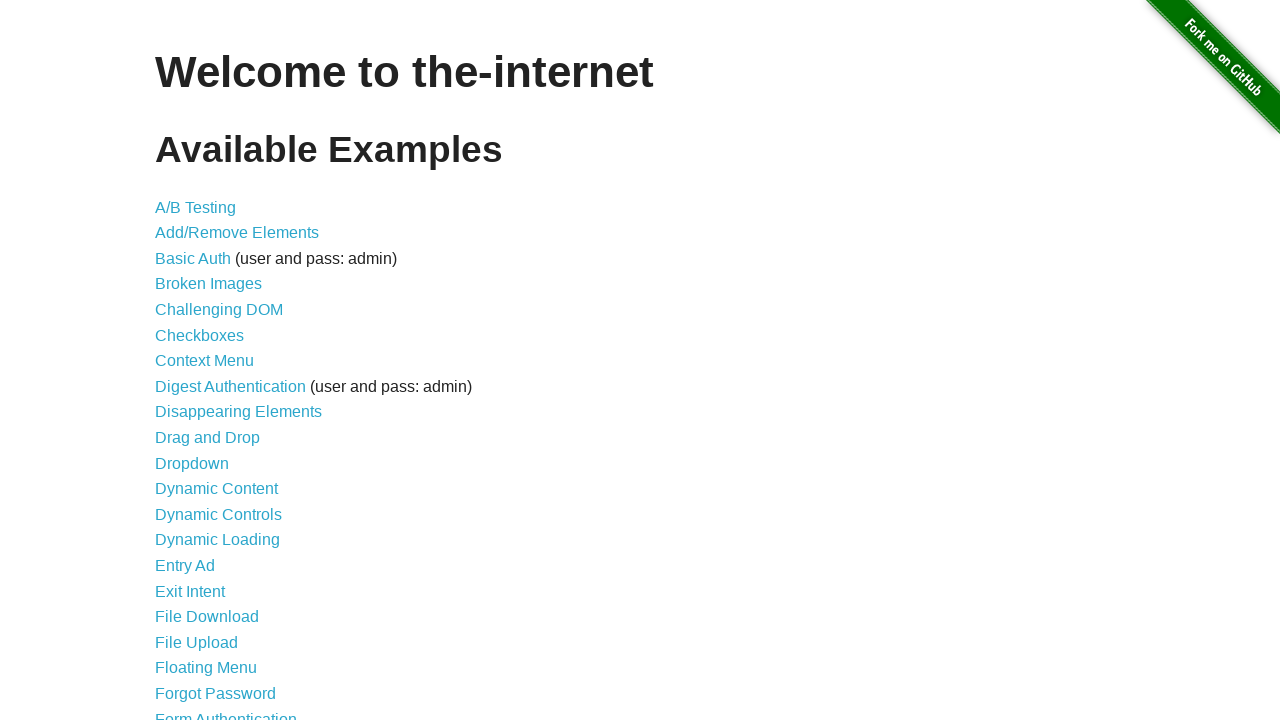

Clicked on Form Authentication link at (226, 712) on text=Form Authentication
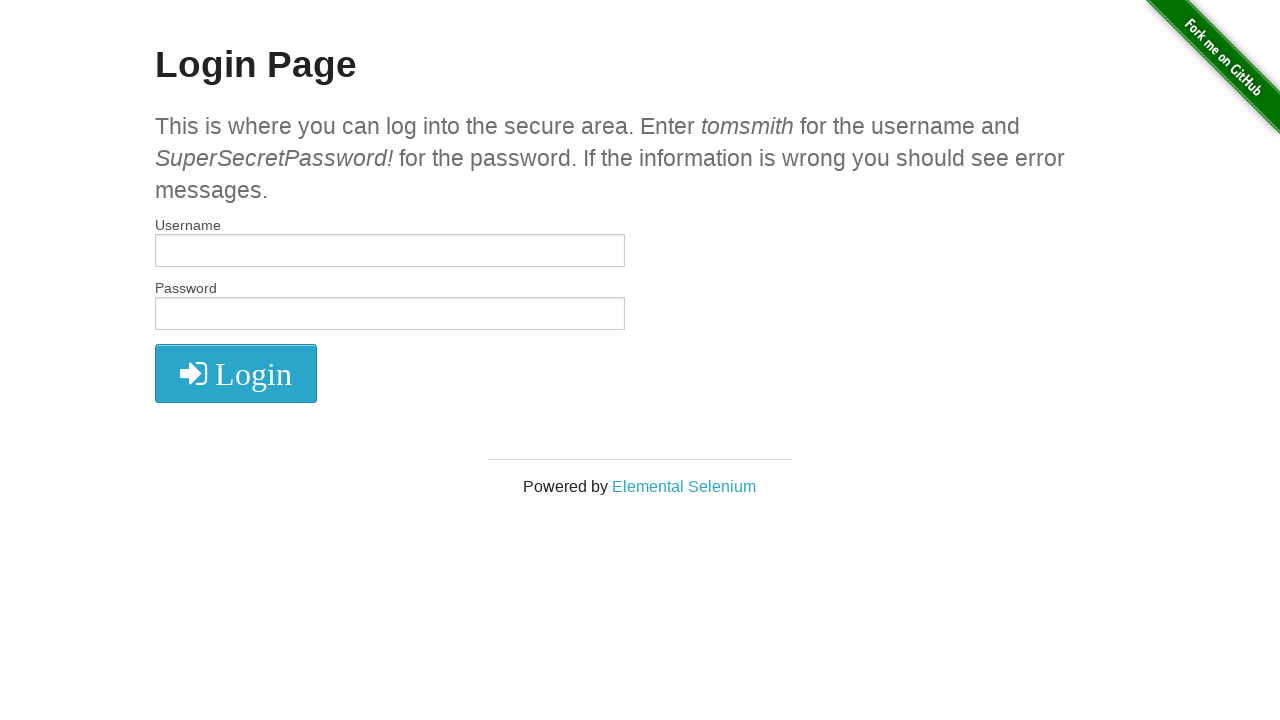

Clicked login button without entering credentials at (236, 373) on button[type='submit']
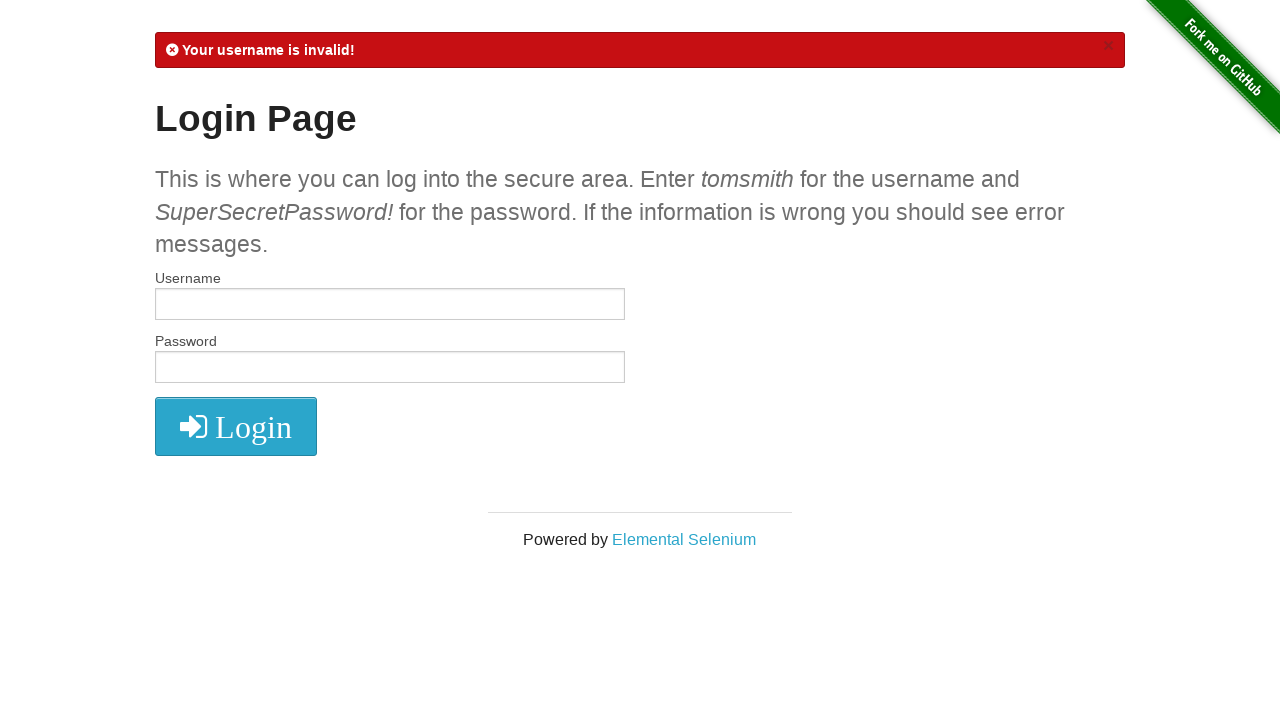

Clicked close button to dismiss error message at (1108, 46) on .close
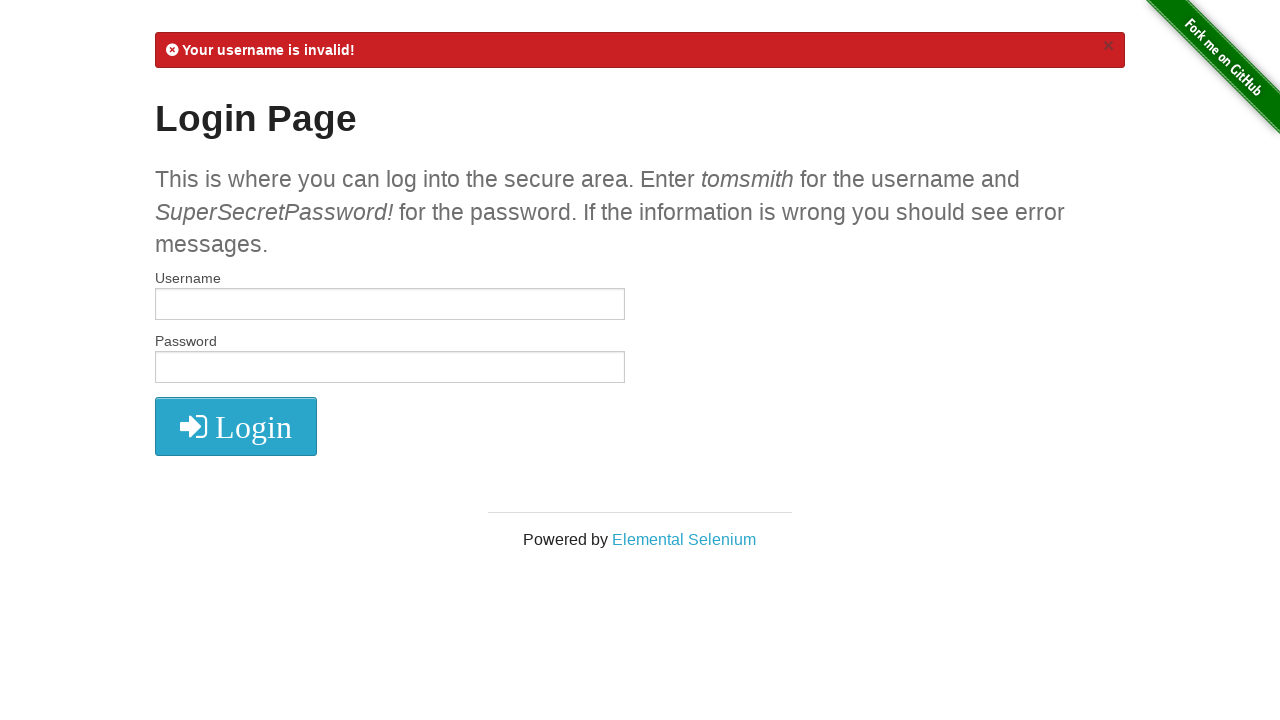

Waited for flash message to disappear
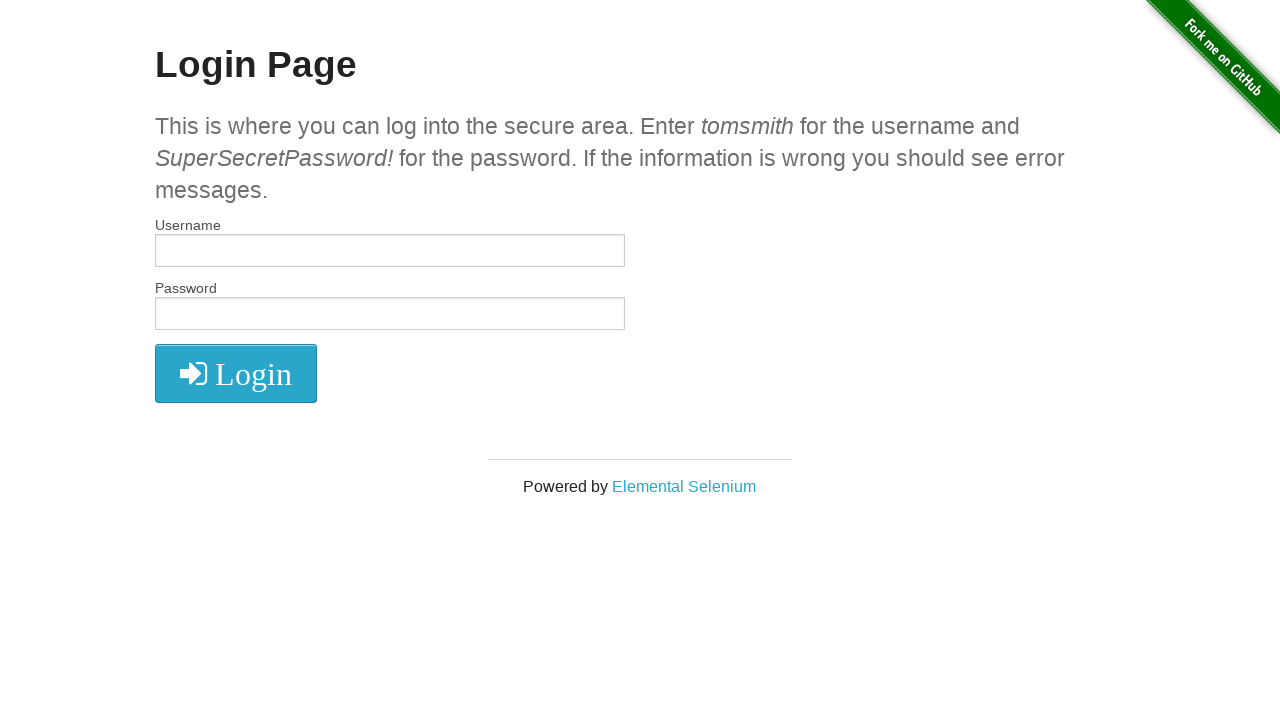

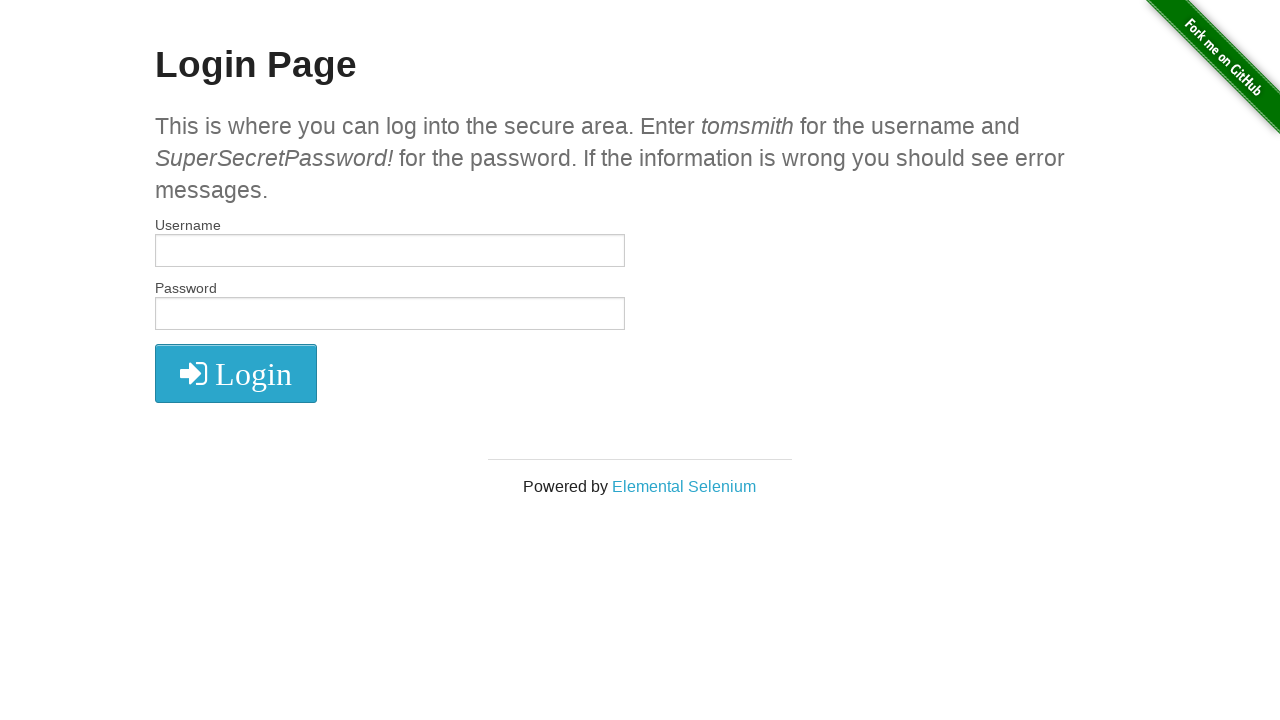